Tests JavaScript popup handling by clicking buttons that trigger JS Alert, JS Confirm, and JS Prompt dialogs, accepting each dialog and verifying the result text.

Starting URL: https://the-internet.herokuapp.com/javascript_alerts

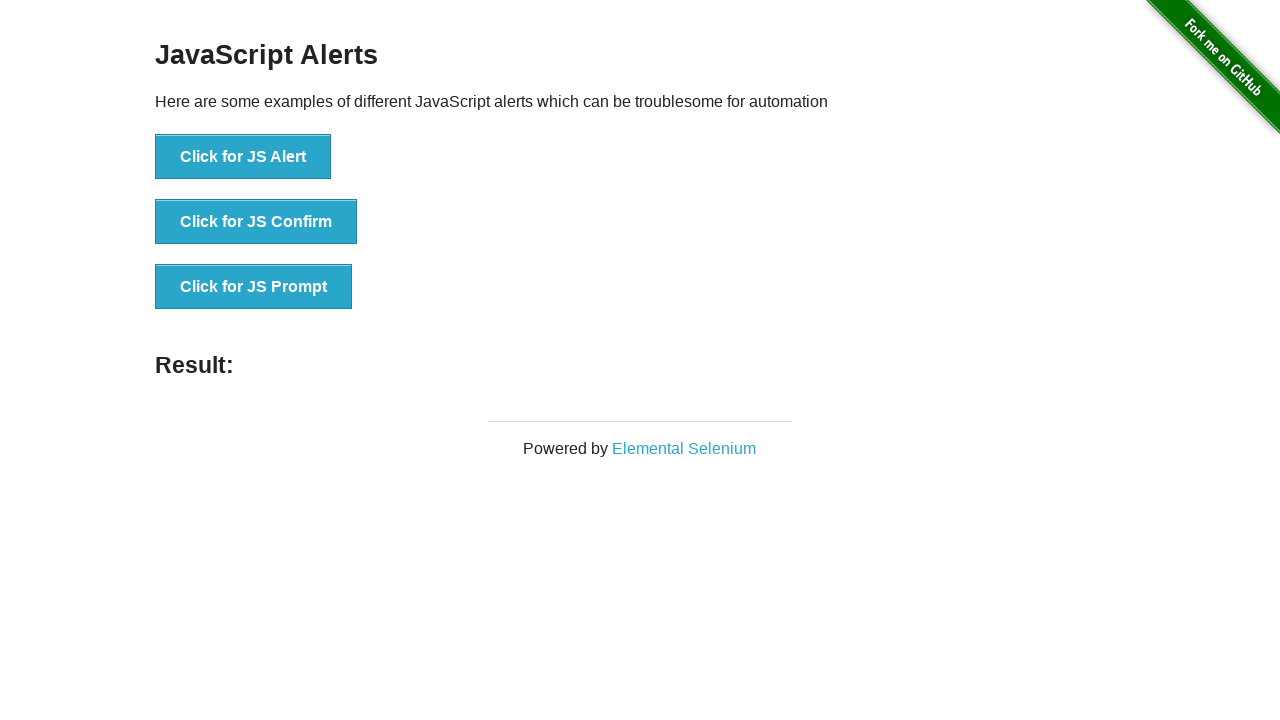

Set up dialog handler to accept all dialogs with custom text for prompts
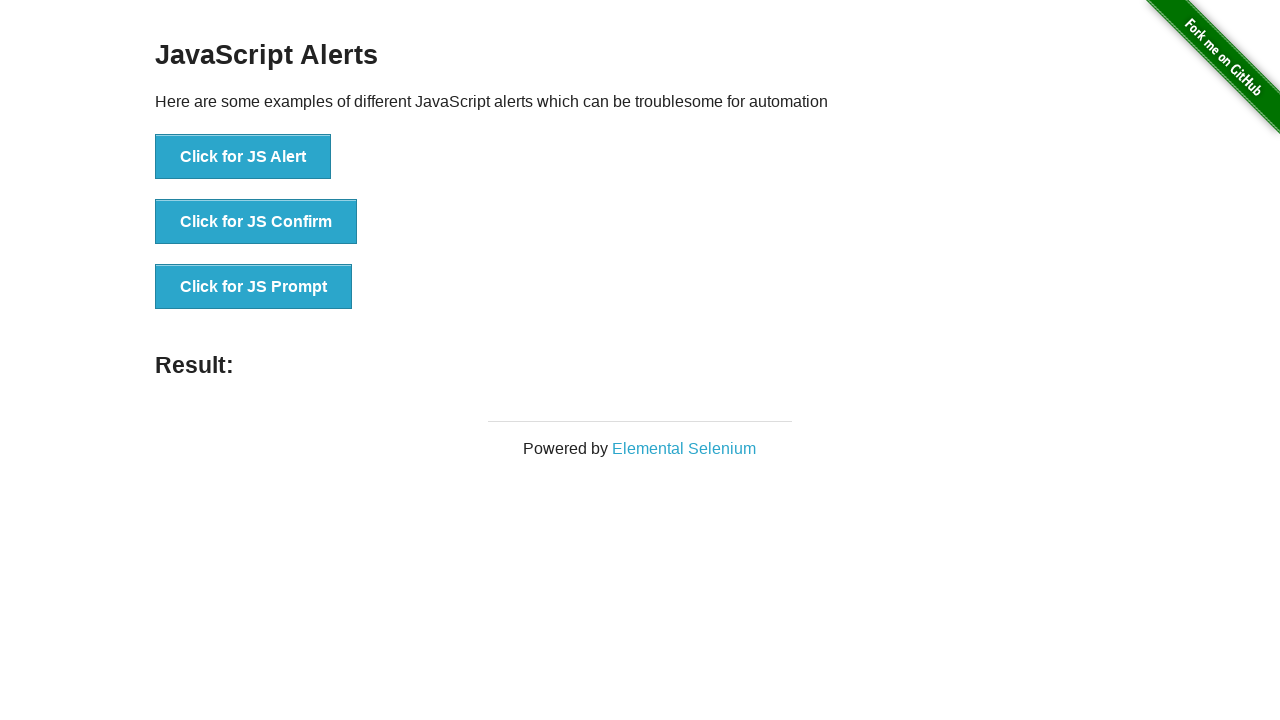

Clicked JS Alert button to trigger alert dialog at (243, 157) on xpath=//button[text() = 'Click for JS Alert']
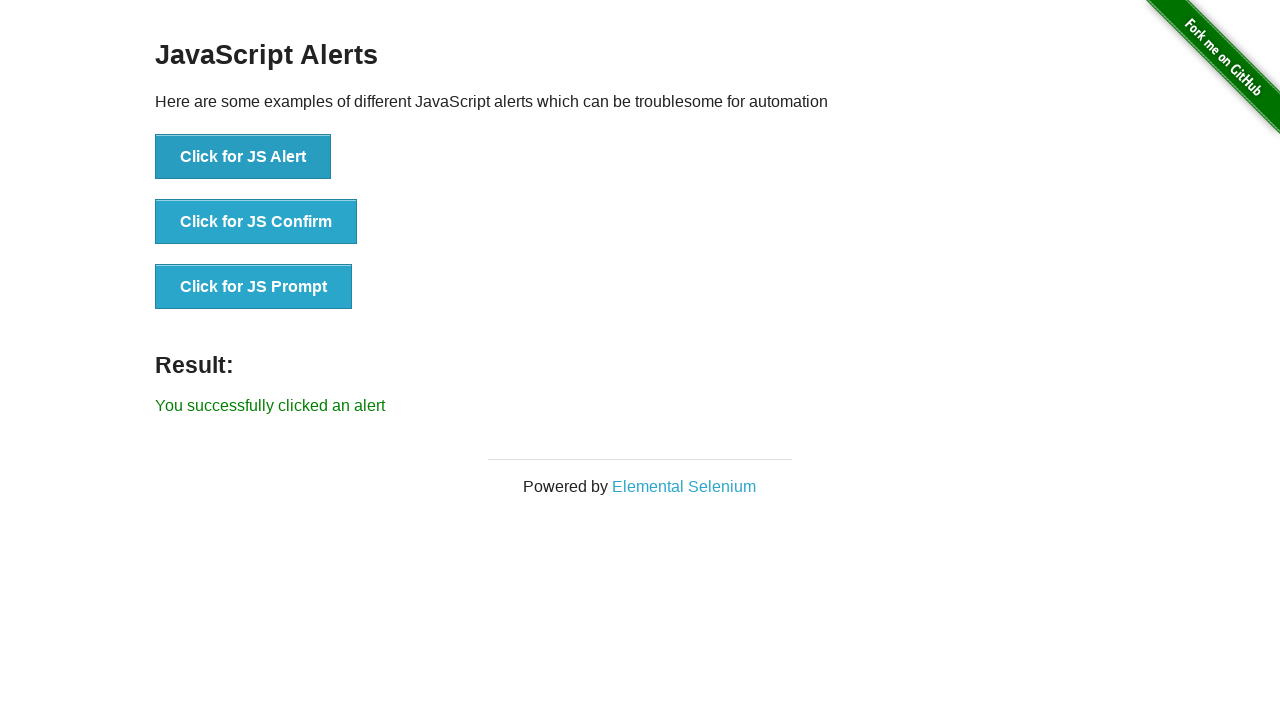

JS Alert dialog accepted and result element loaded
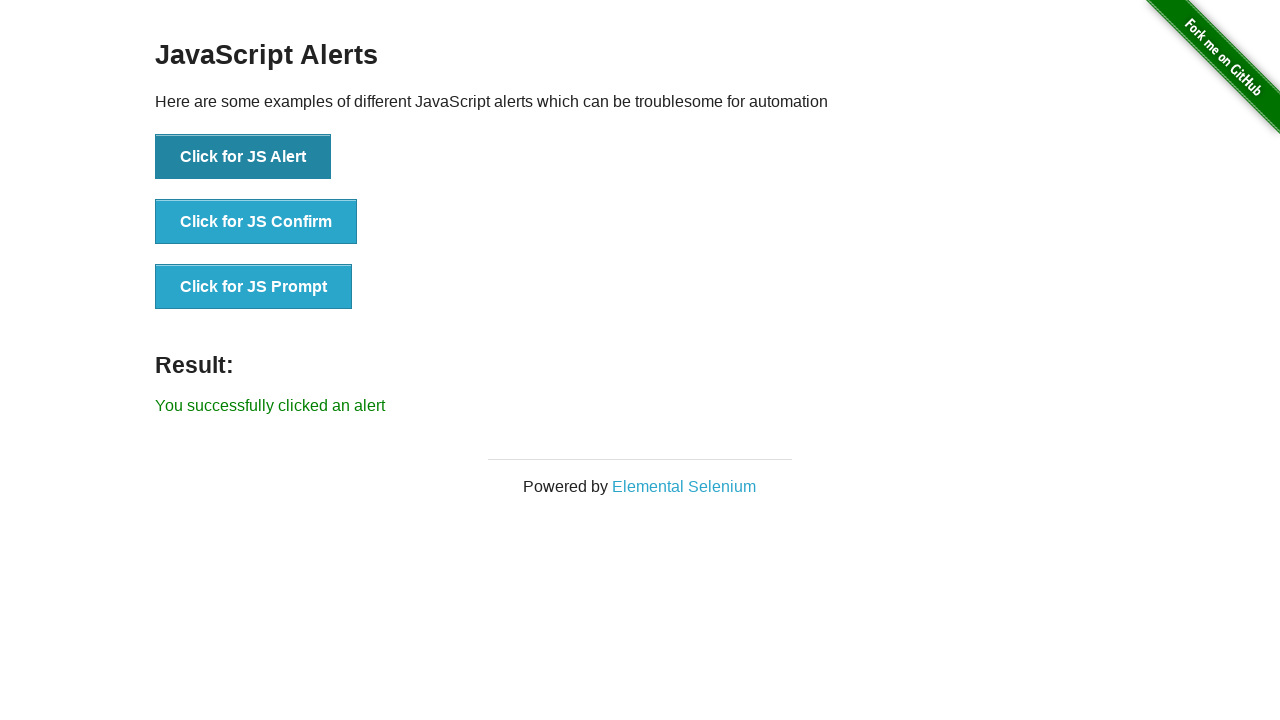

Clicked JS Confirm button to trigger confirm dialog at (256, 222) on xpath=//button[text() = 'Click for JS Confirm']
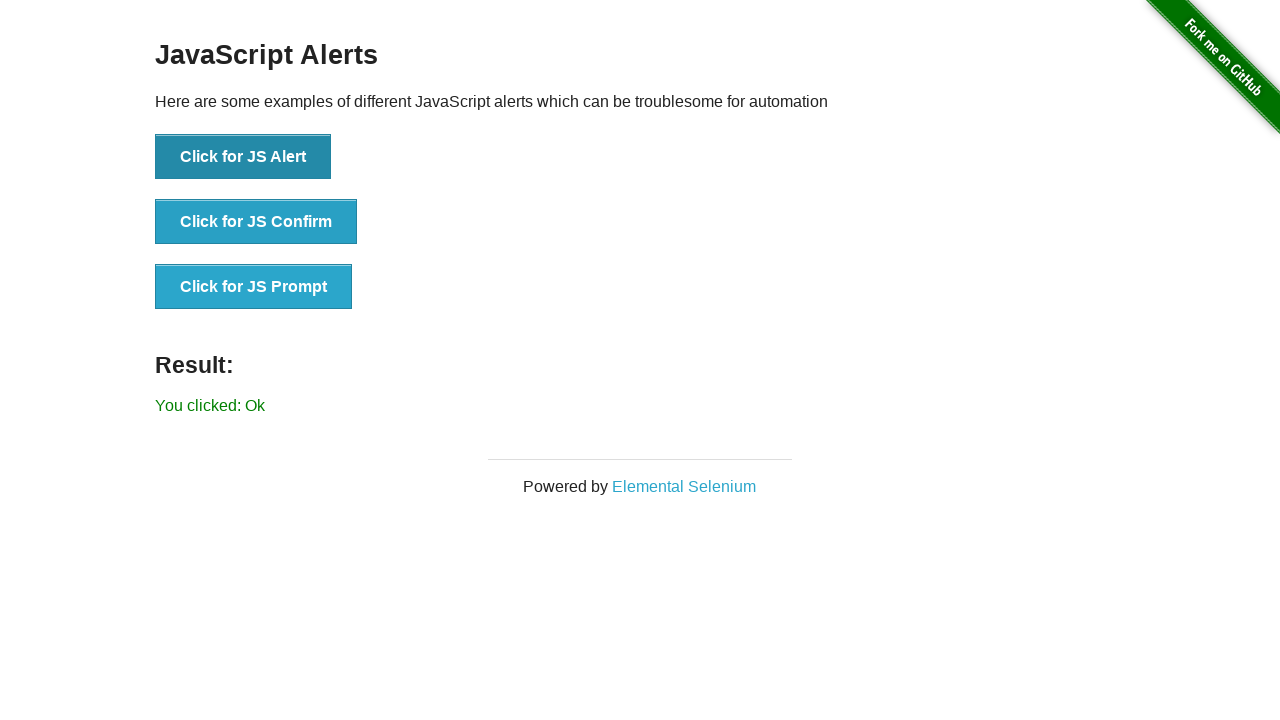

JS Confirm dialog accepted and result updated
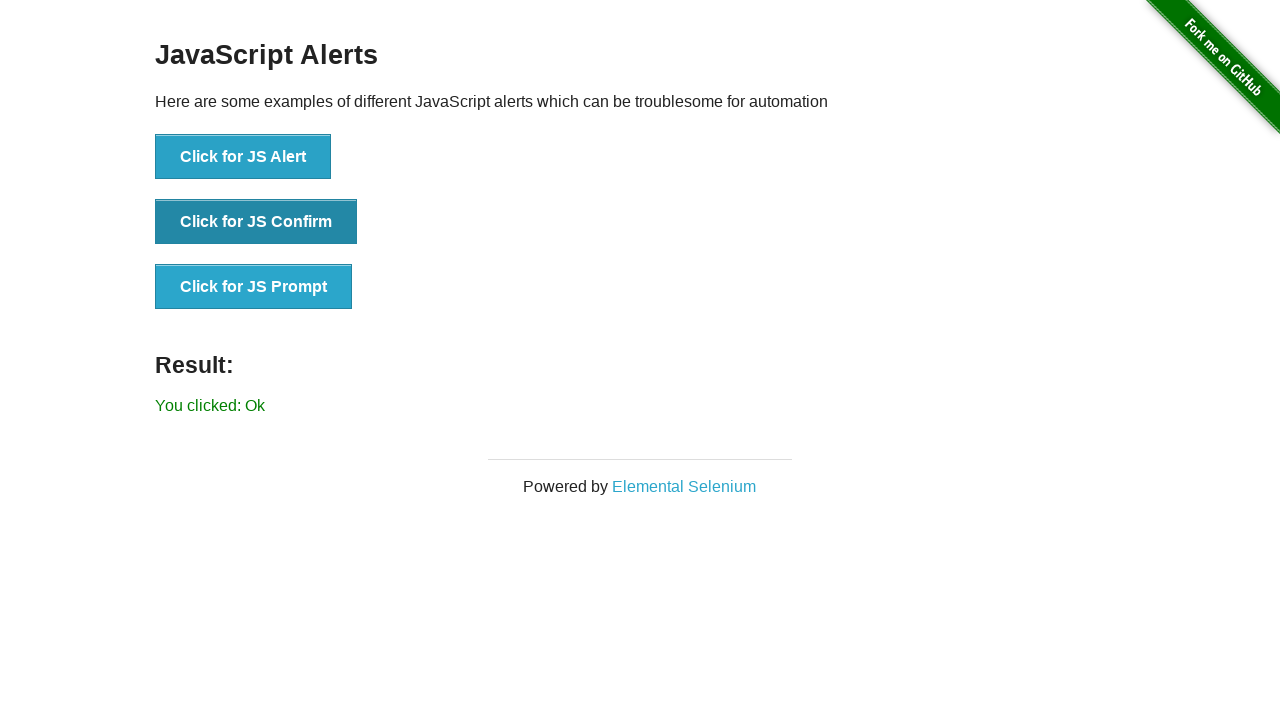

Clicked JS Prompt button to trigger prompt dialog at (254, 287) on xpath=//button[text() = 'Click for JS Prompt']
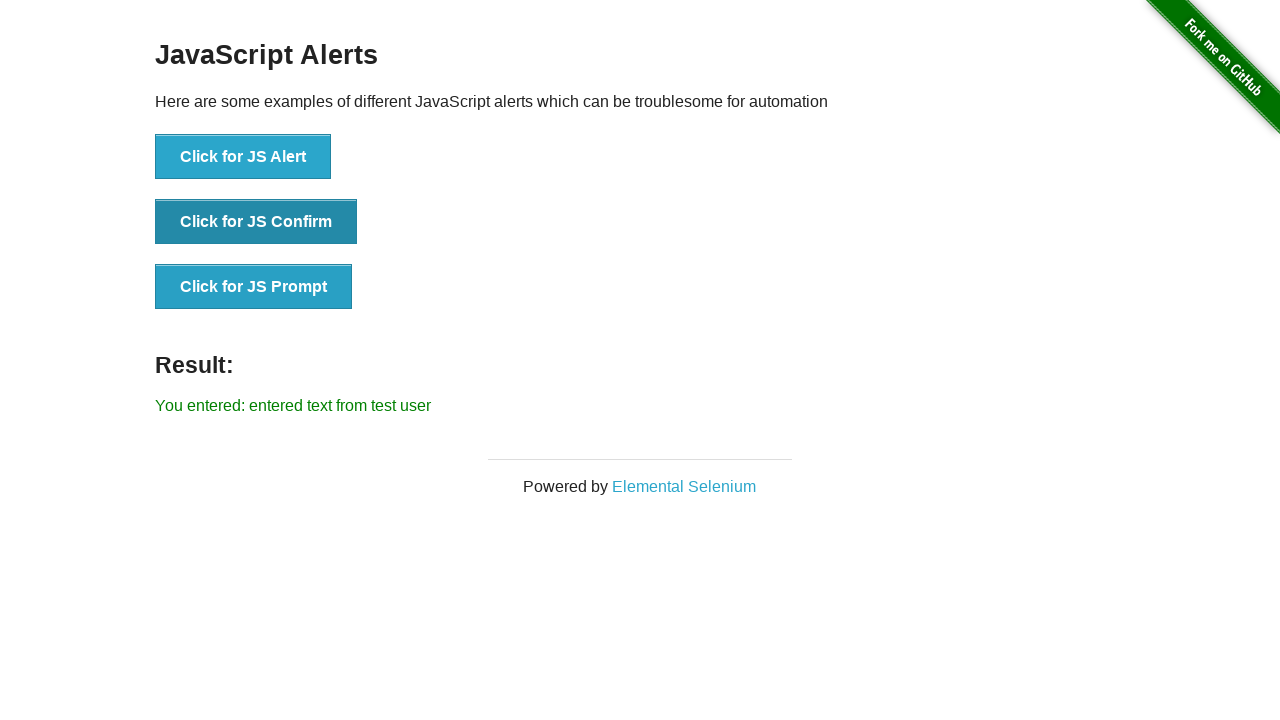

JS Prompt dialog accepted with custom text and result updated
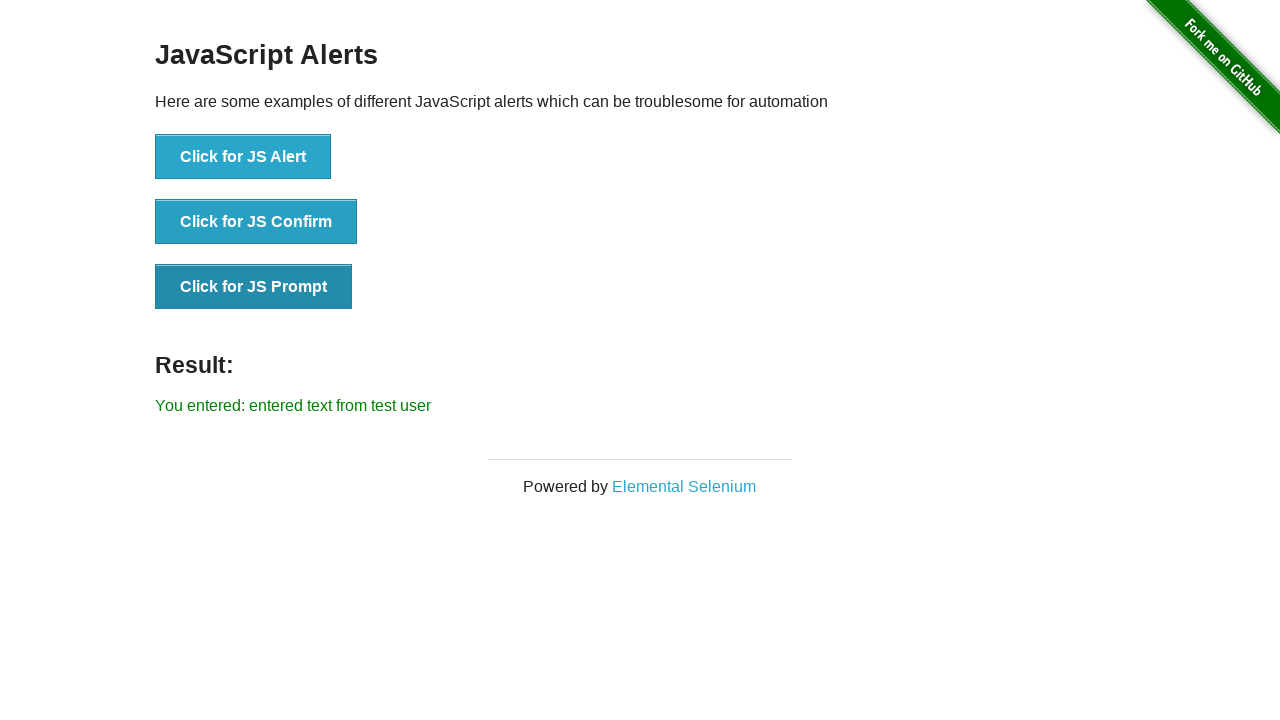

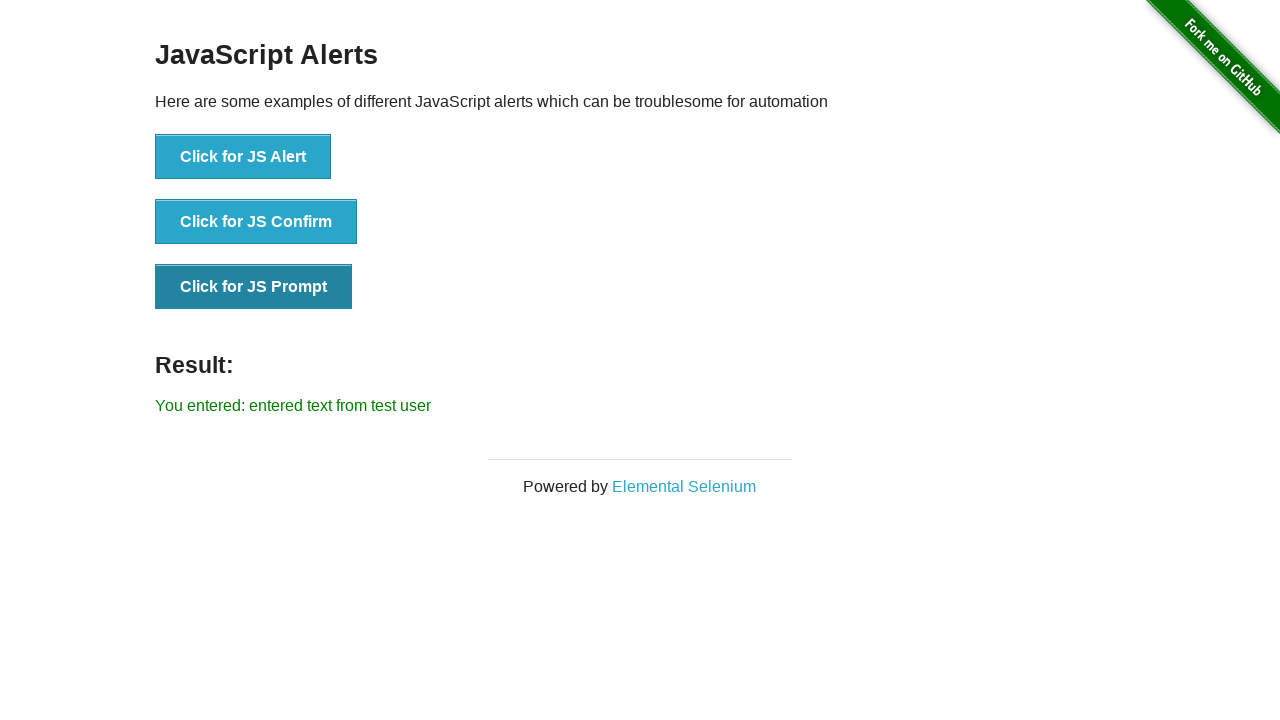